Navigates through the book catalog website, verifying that product listings load and clicking through pagination to the next page

Starting URL: https://books.toscrape.com/

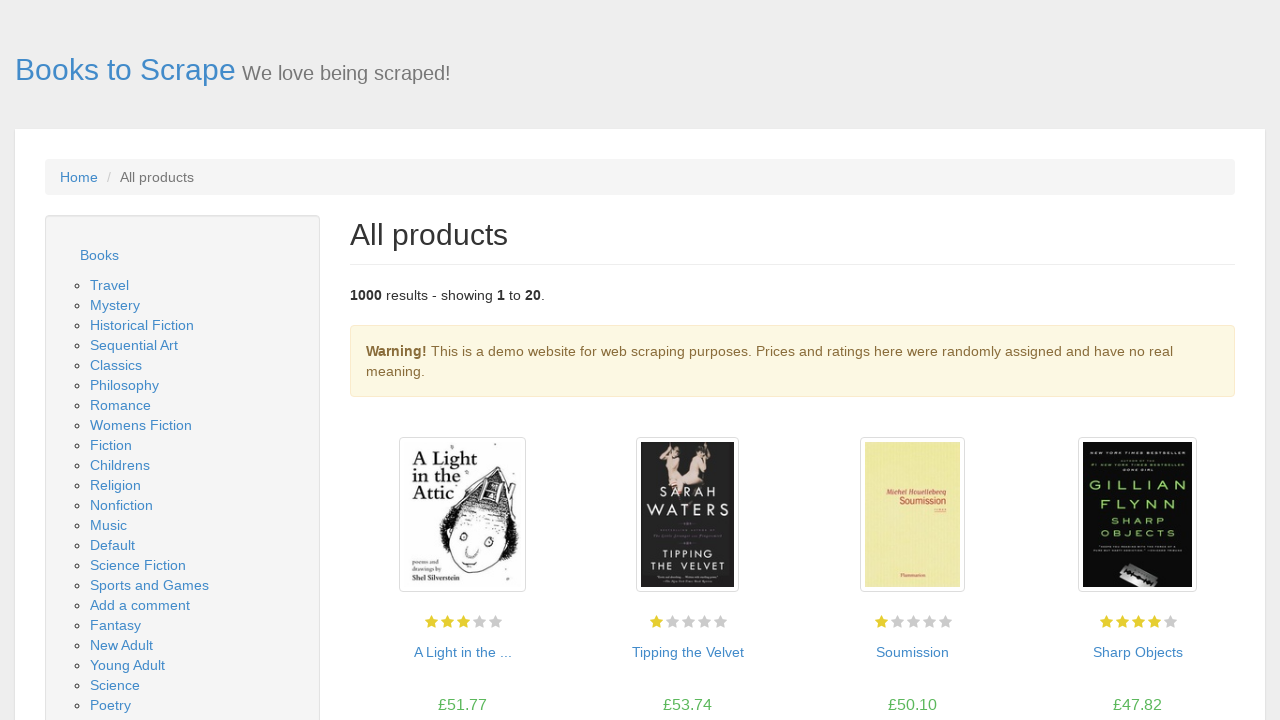

Waited for book product listings to load
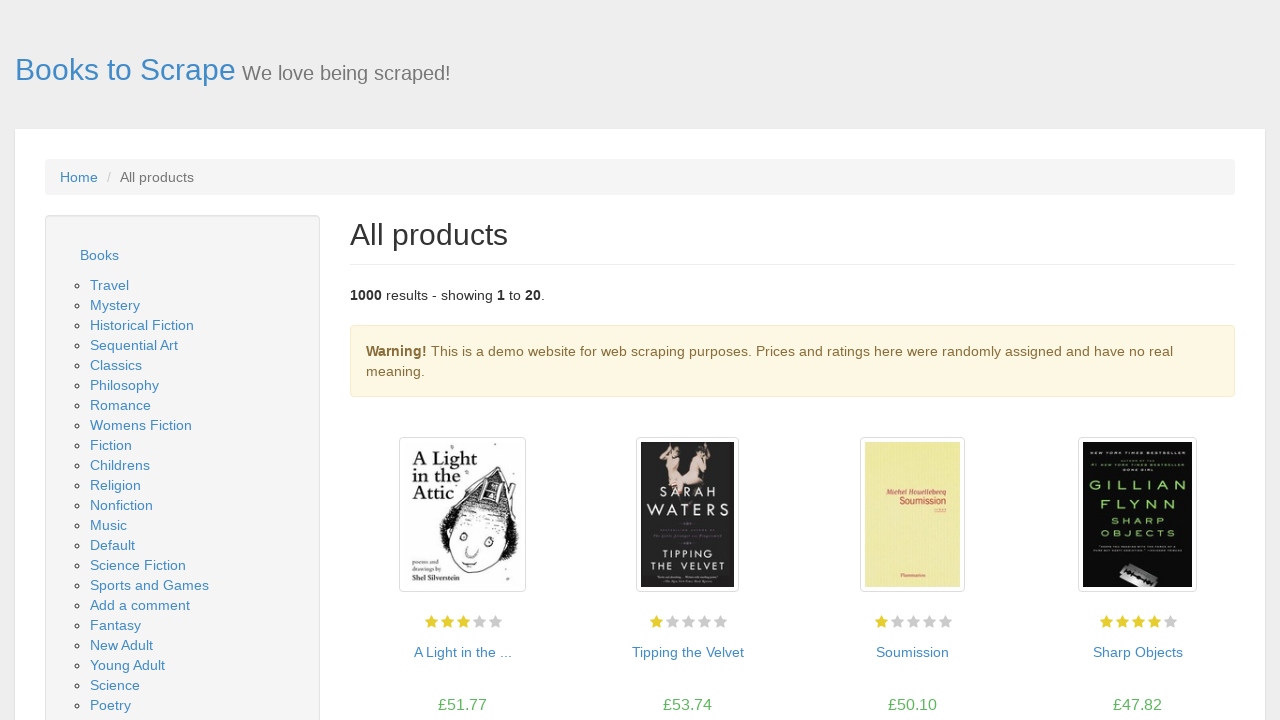

Verified book titles are present in product listings
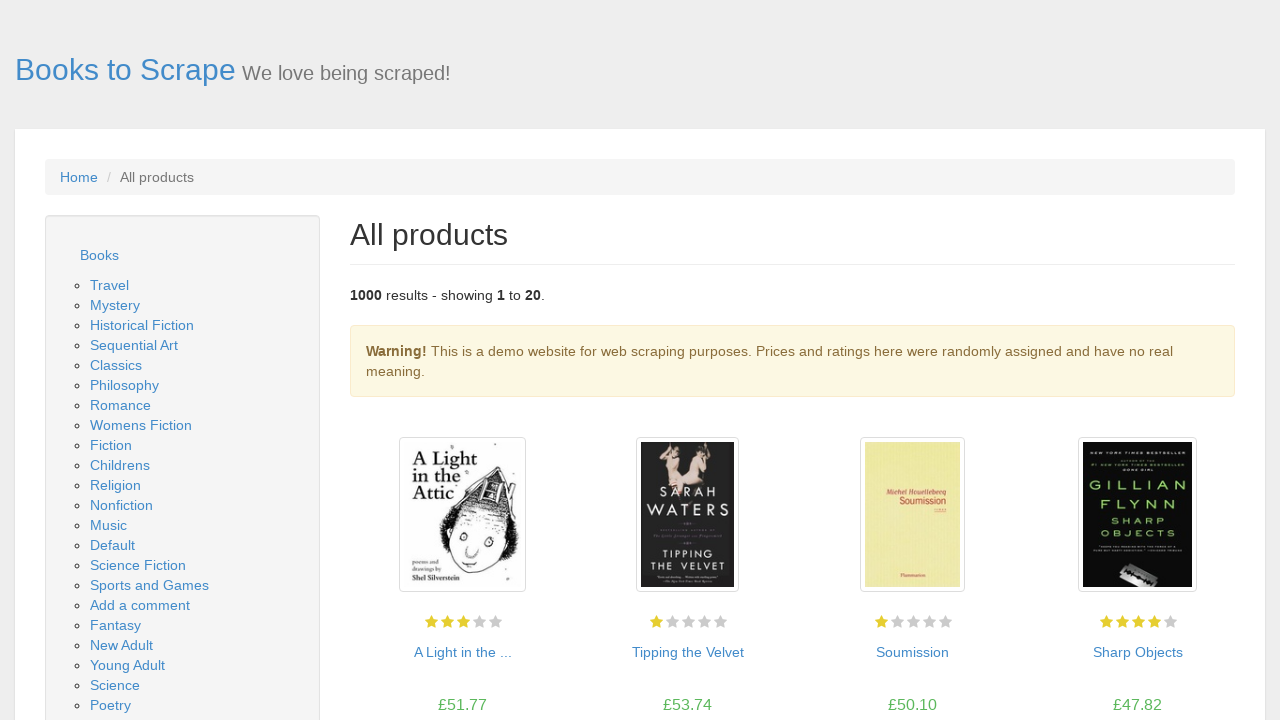

Verified book prices are present in product listings
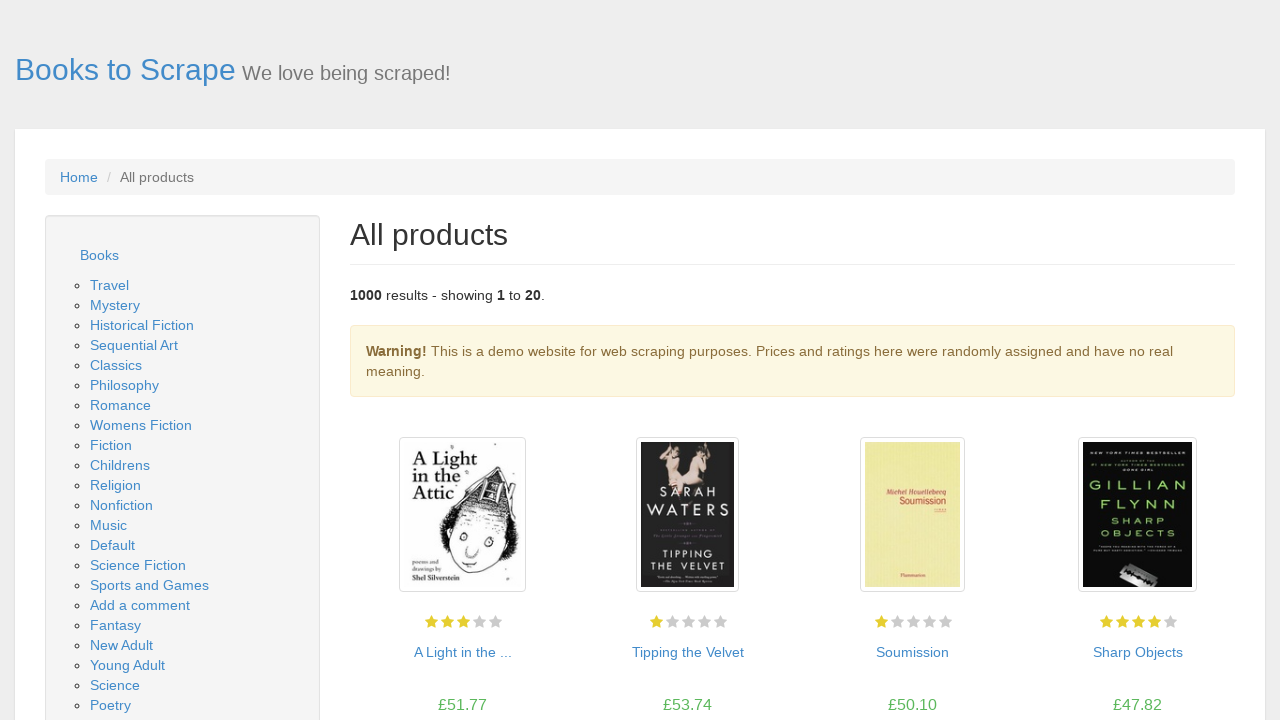

Verified book images are present in product listings
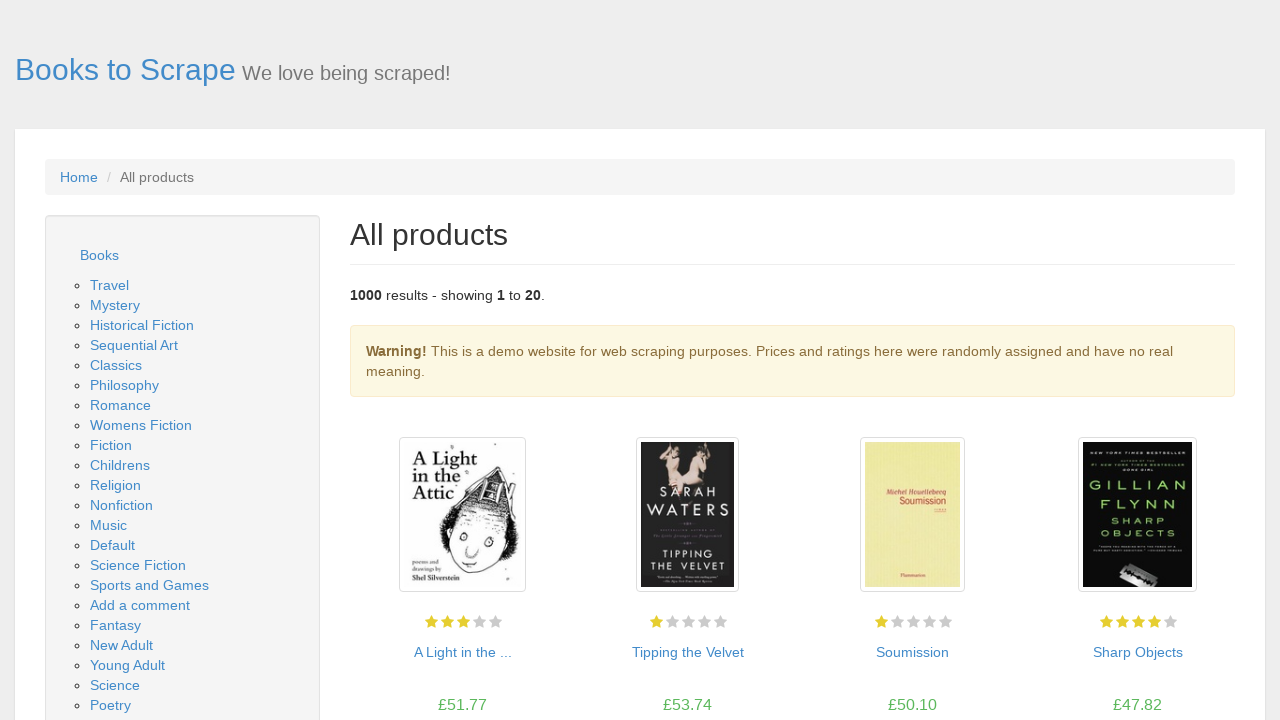

Clicked pagination link to navigate to next page at (1206, 654) on .next a
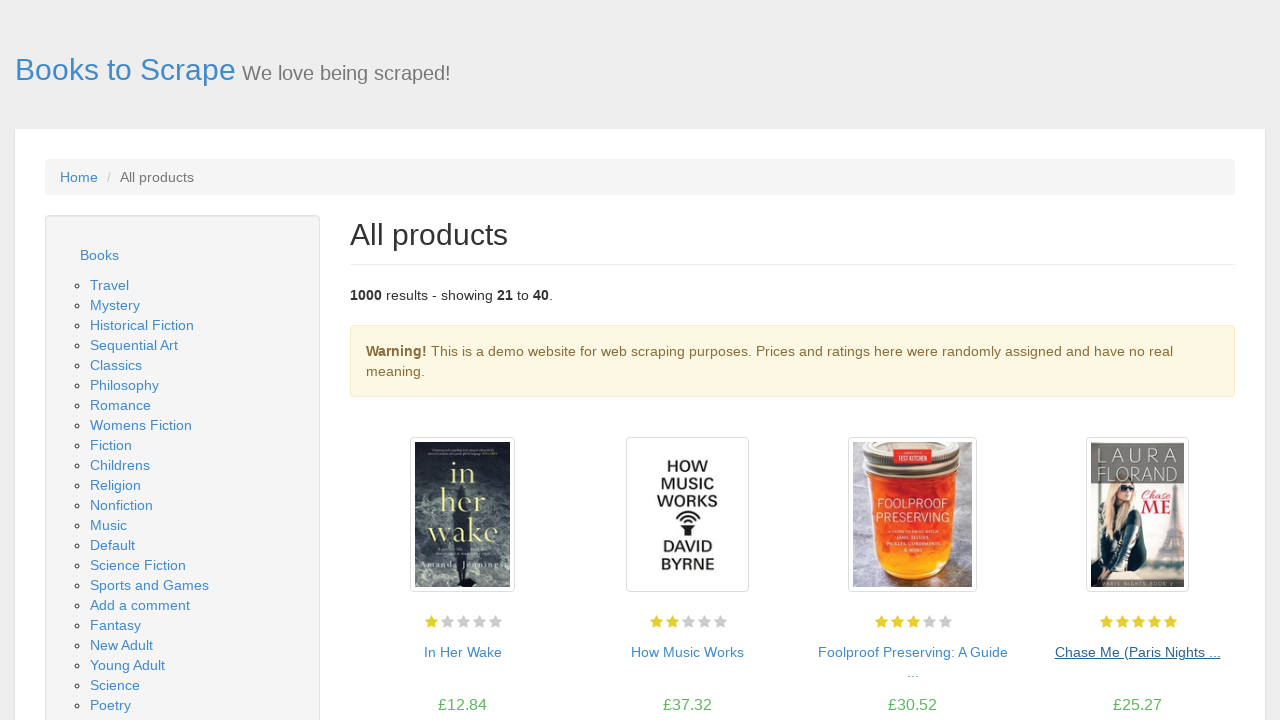

Waited for product listings to load on next page
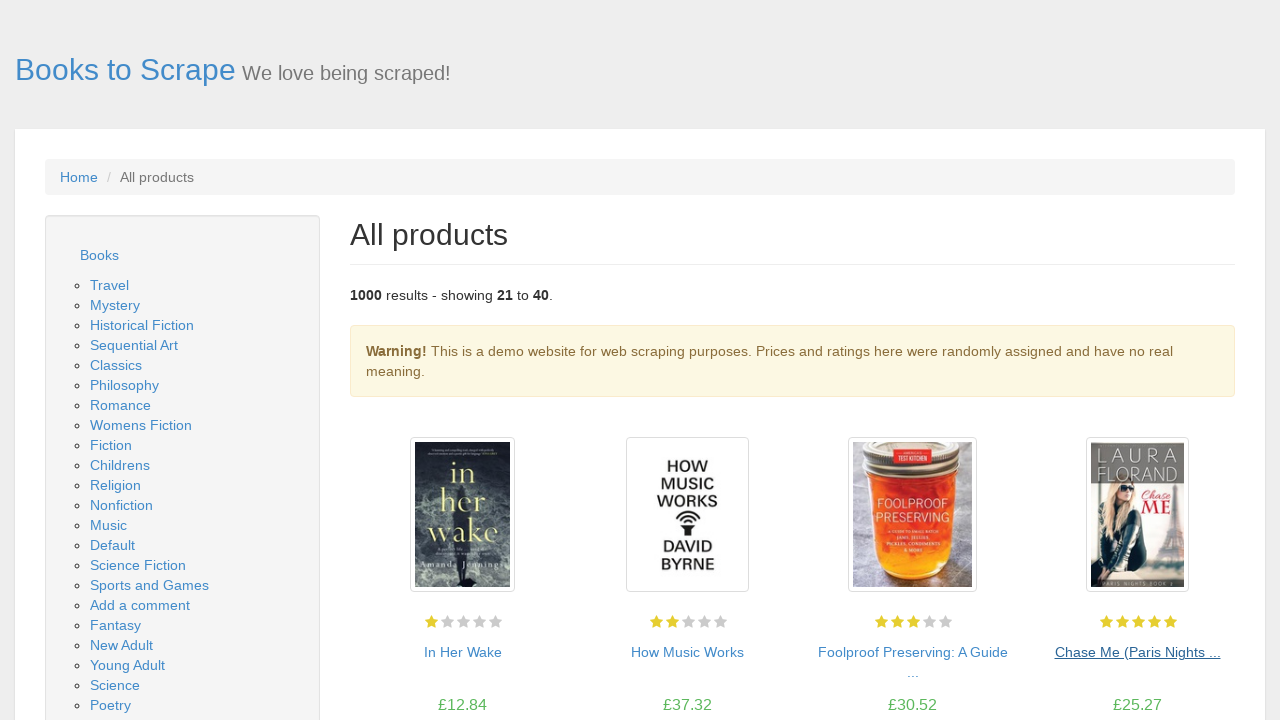

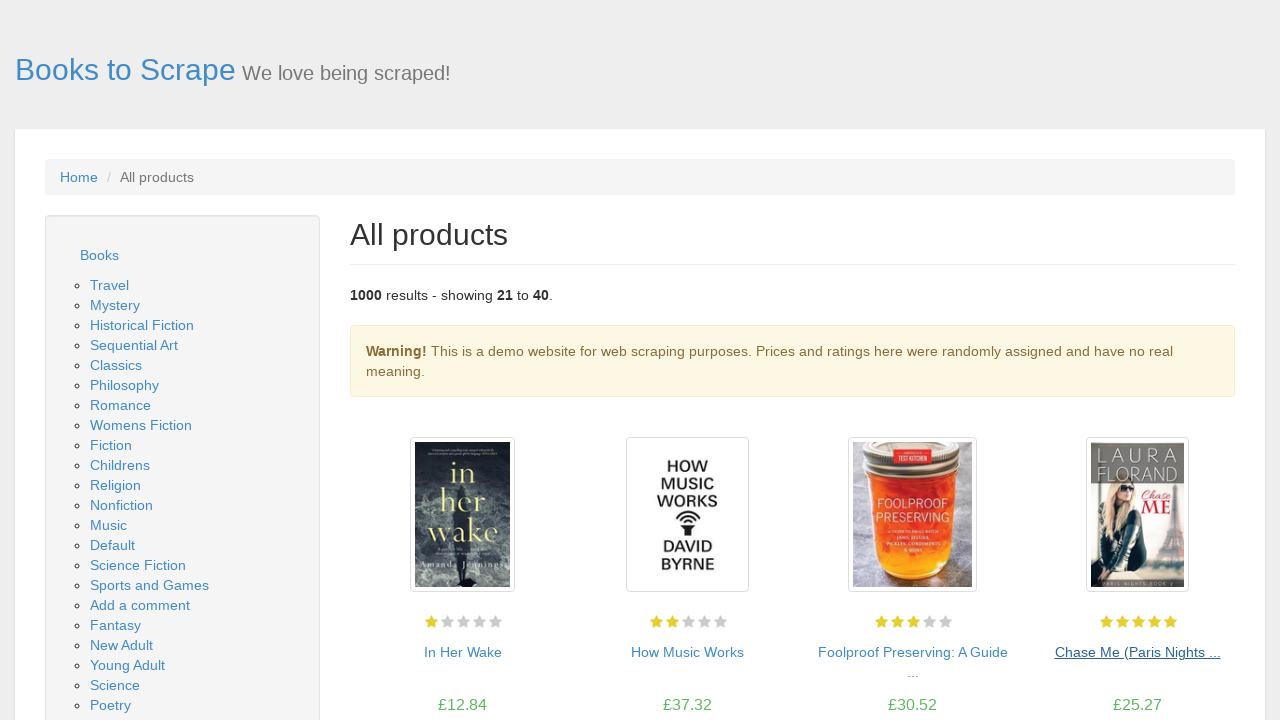